Tests interaction with a closed shadow root element by using keyboard navigation (Tab) to reach the field and typing text

Starting URL: https://letcode.in/shadow

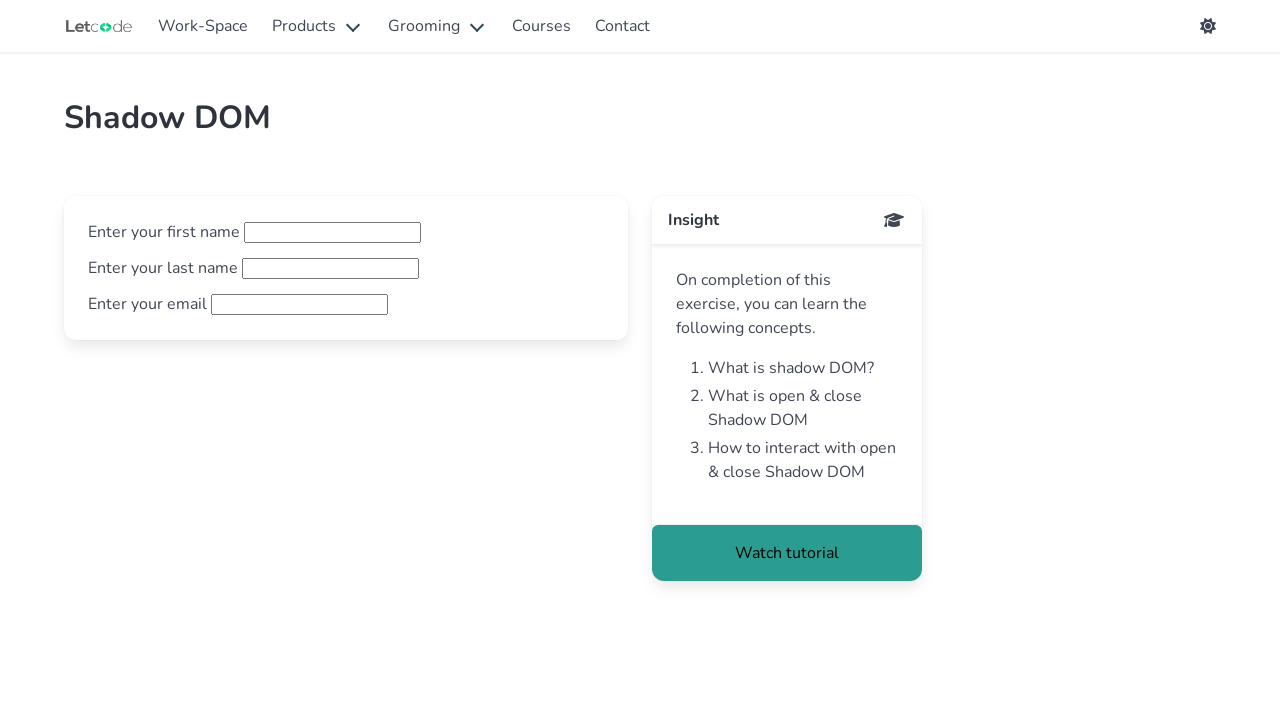

Waited for page to fully load at https://letcode.in/shadow
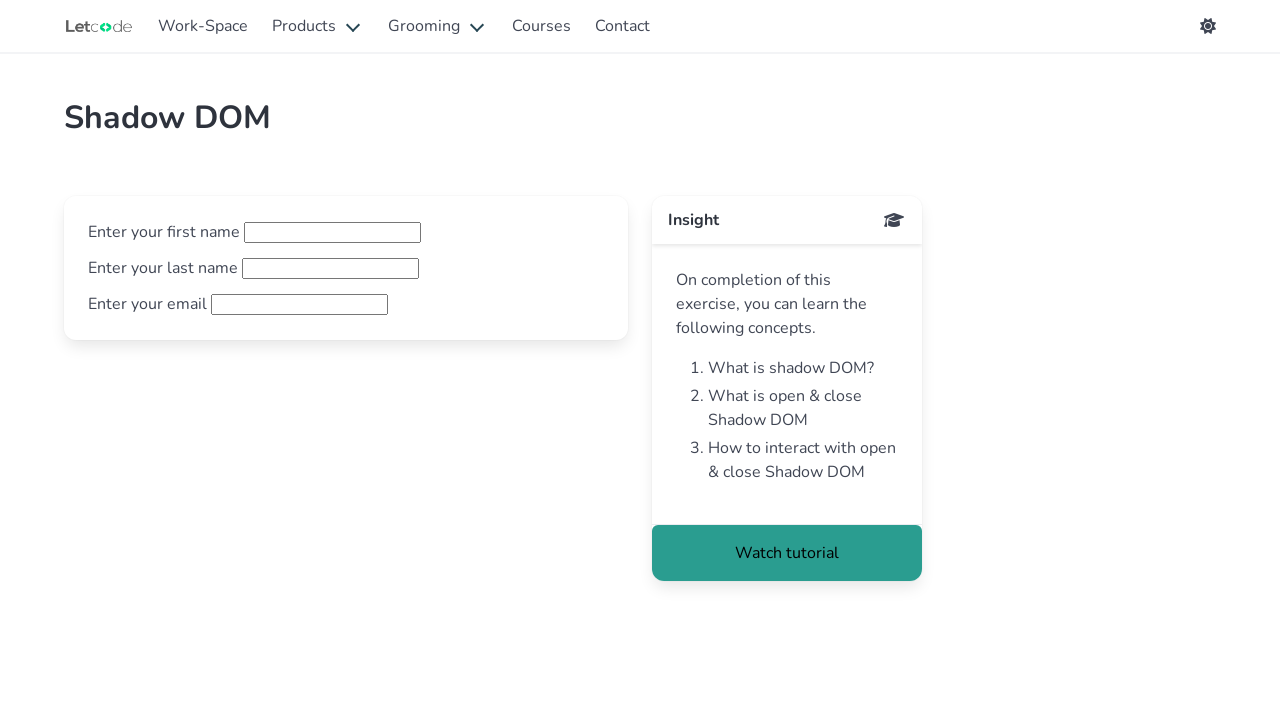

Pressed Tab key (1st press)
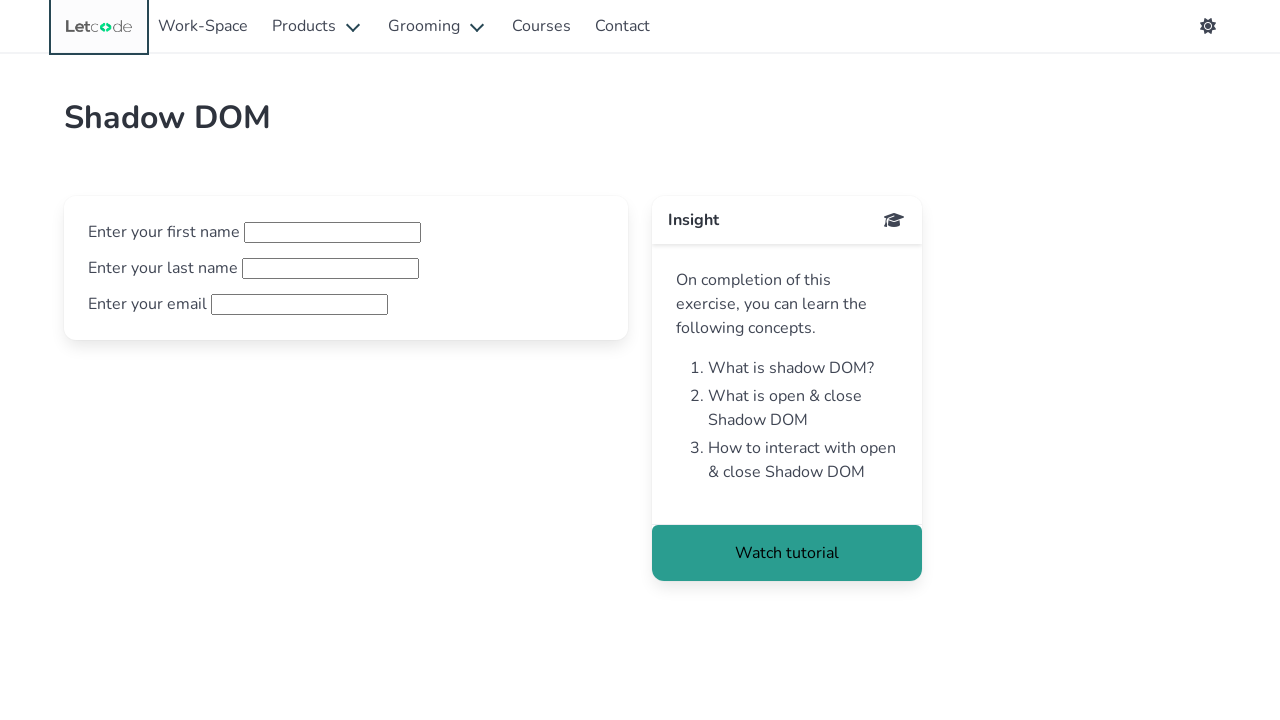

Pressed Tab key (2nd press)
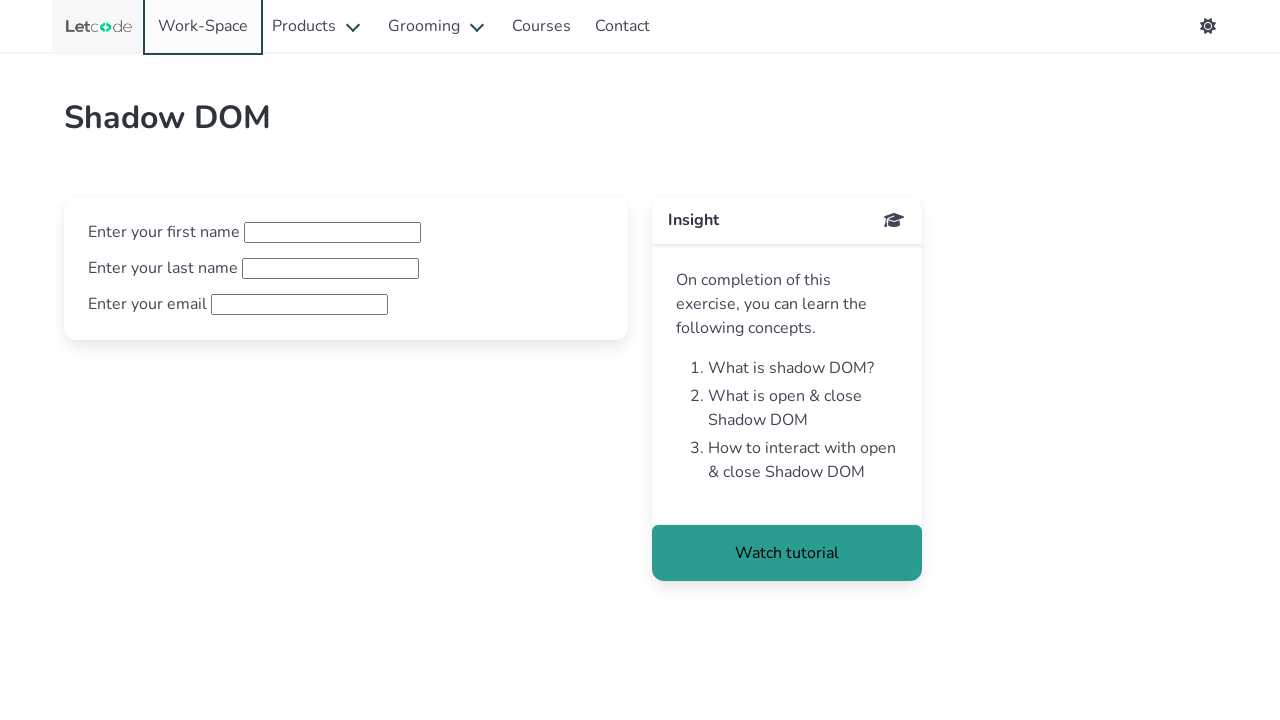

Pressed Tab key (3rd press)
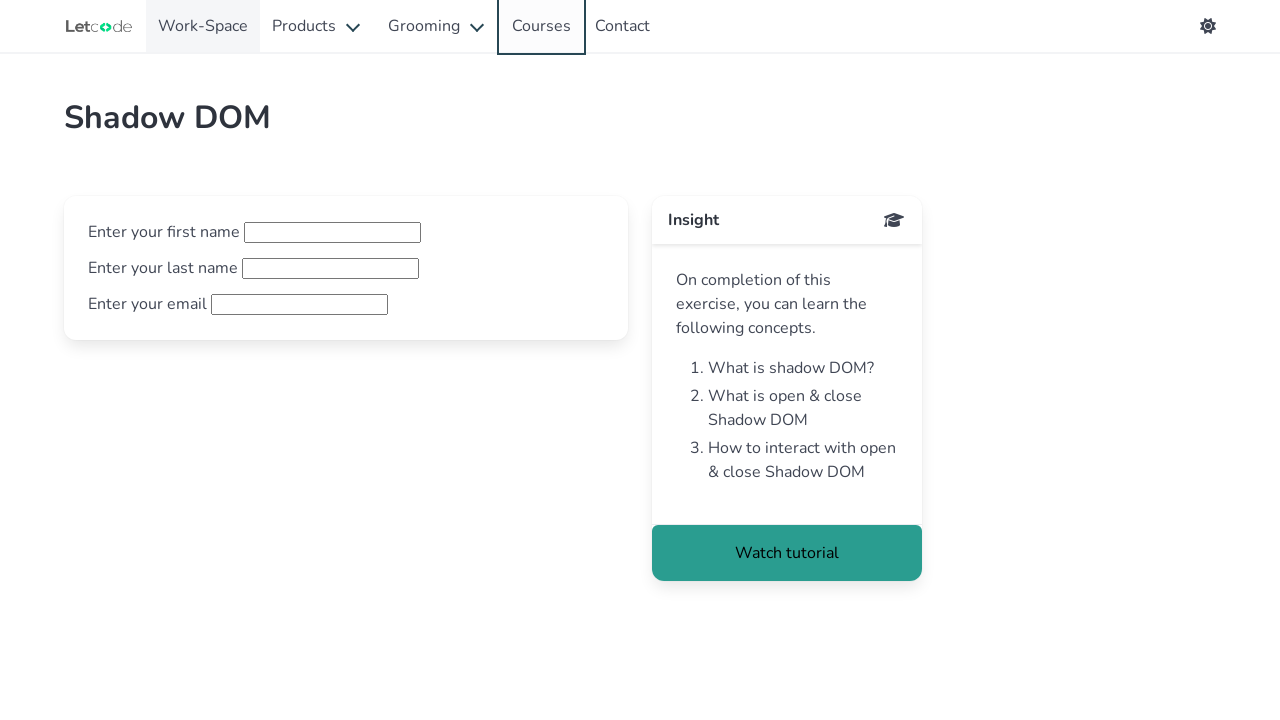

Pressed Tab key (4th press)
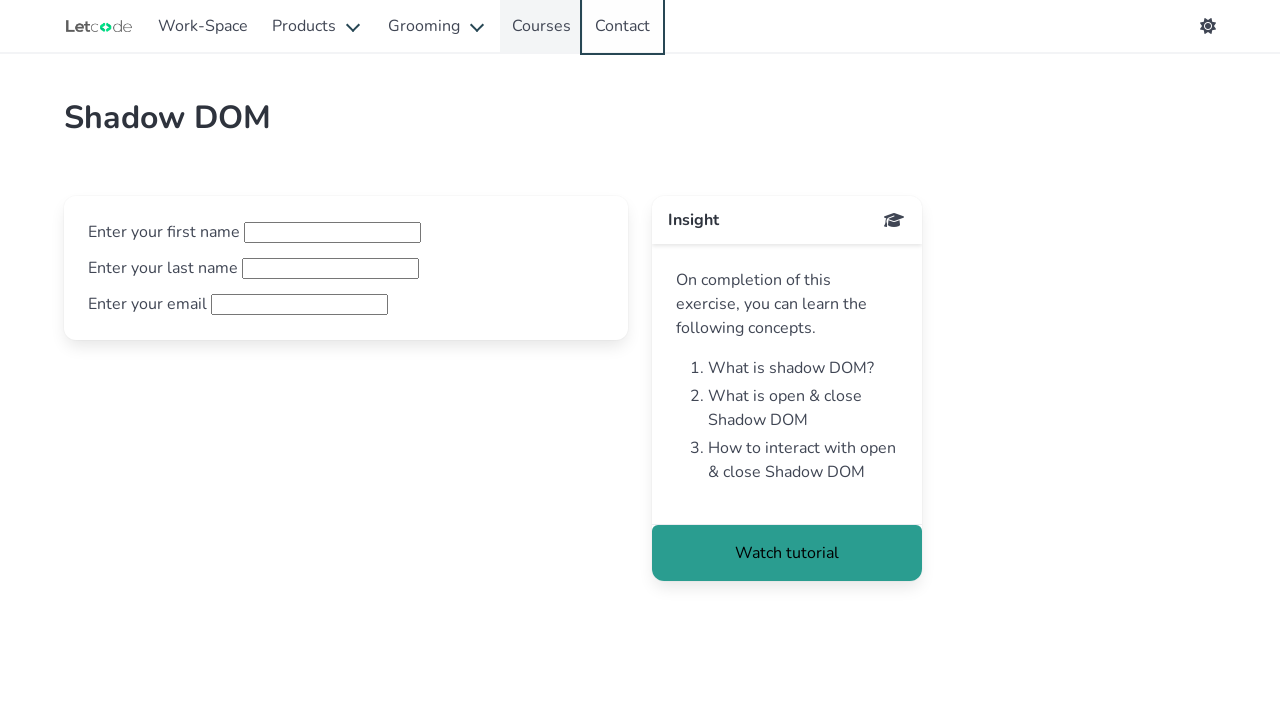

Pressed Tab key (5th press)
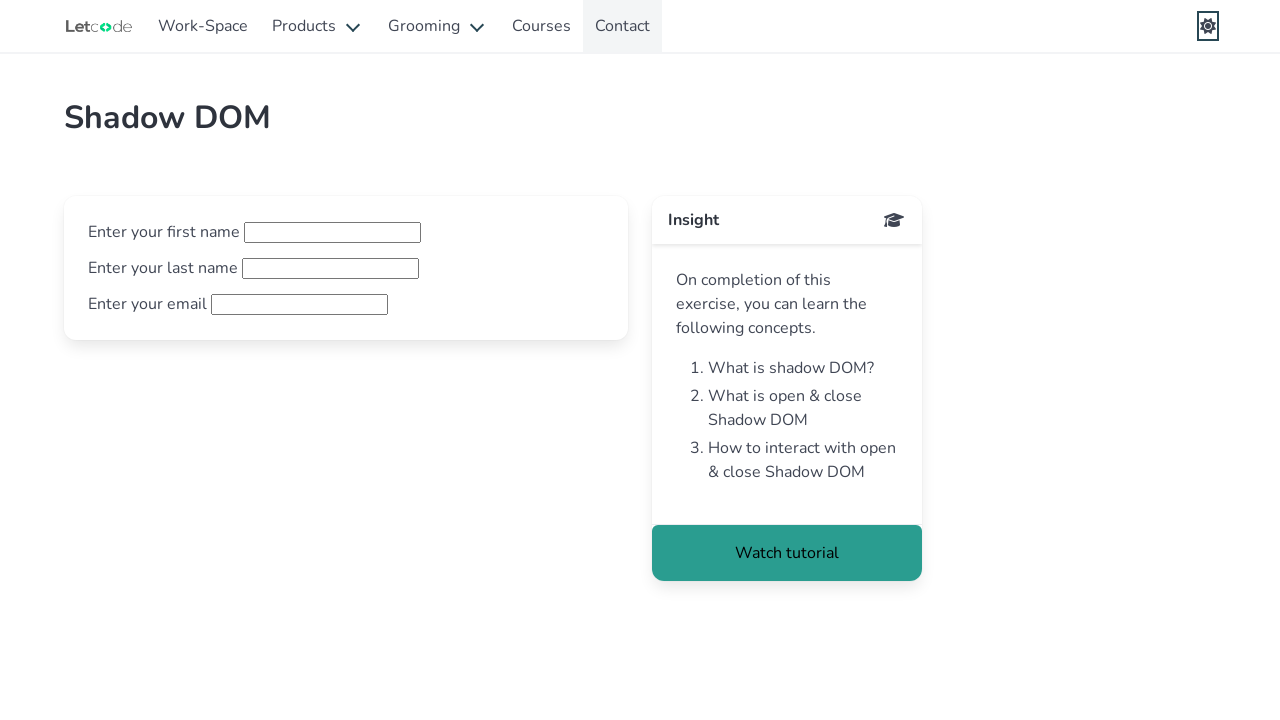

Pressed Tab key (6th press)
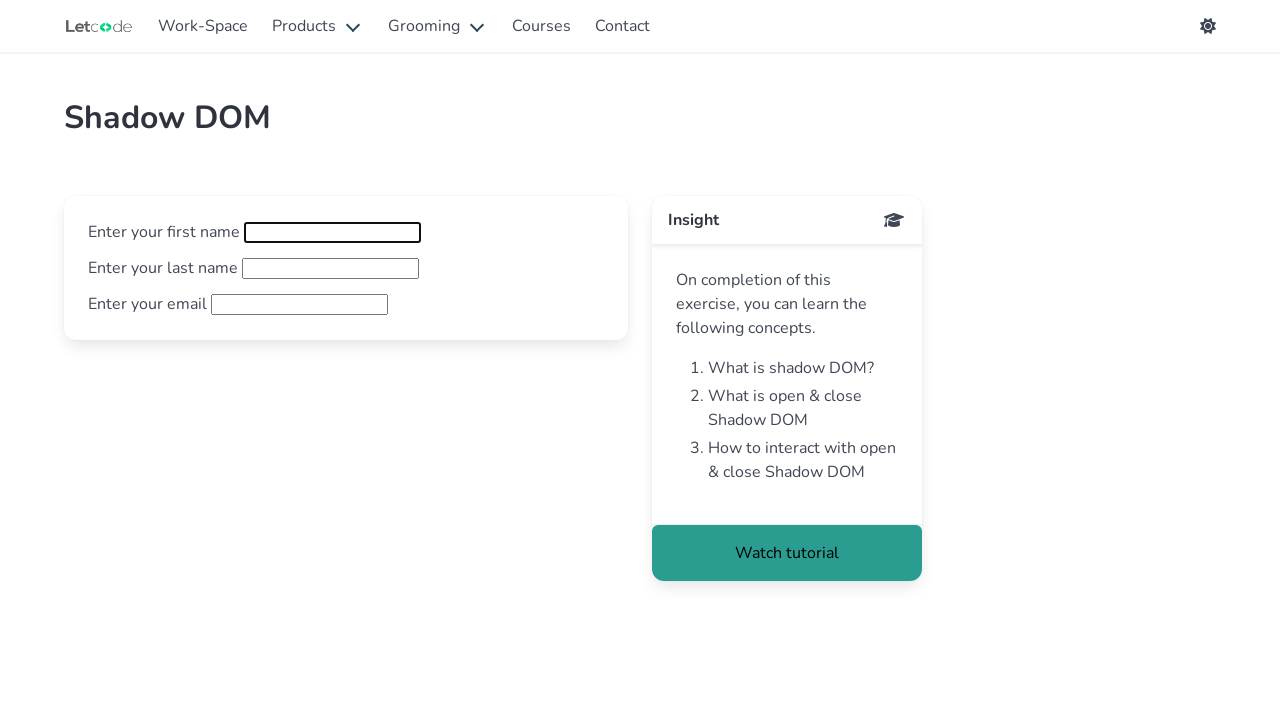

Pressed Tab key (7th press)
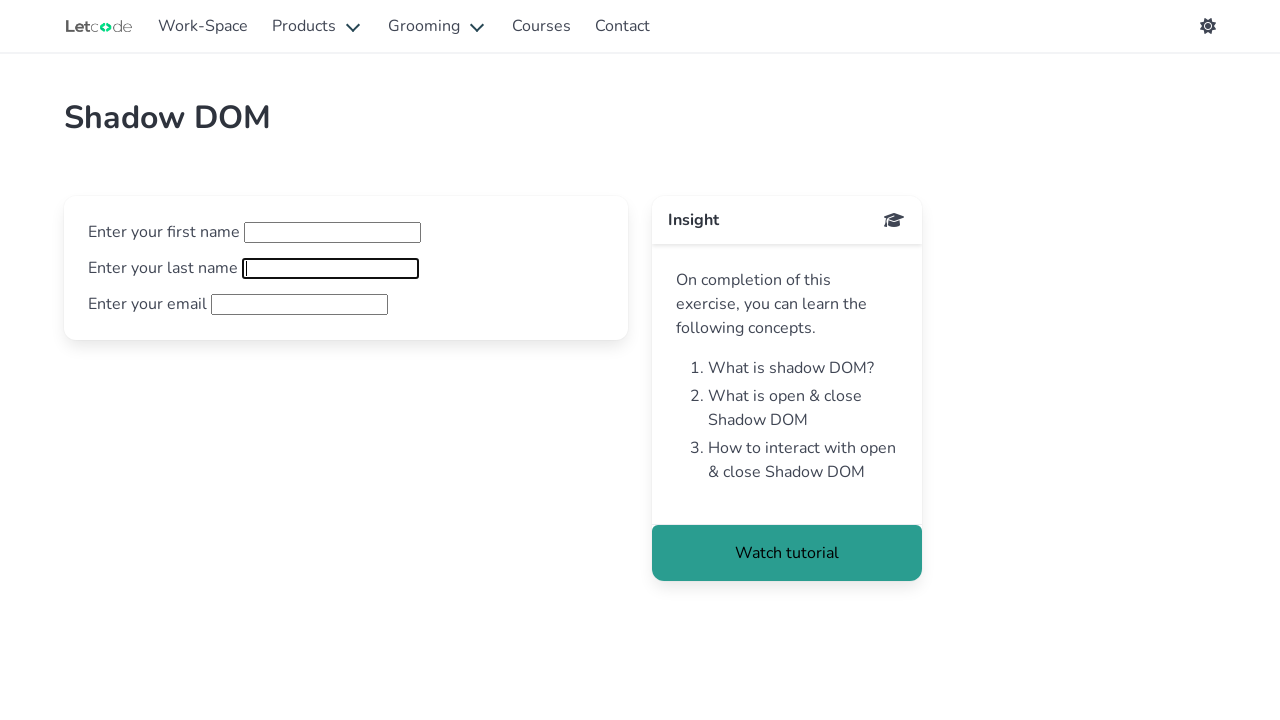

Pressed Tab key (8th press) - navigated to closed shadow root field
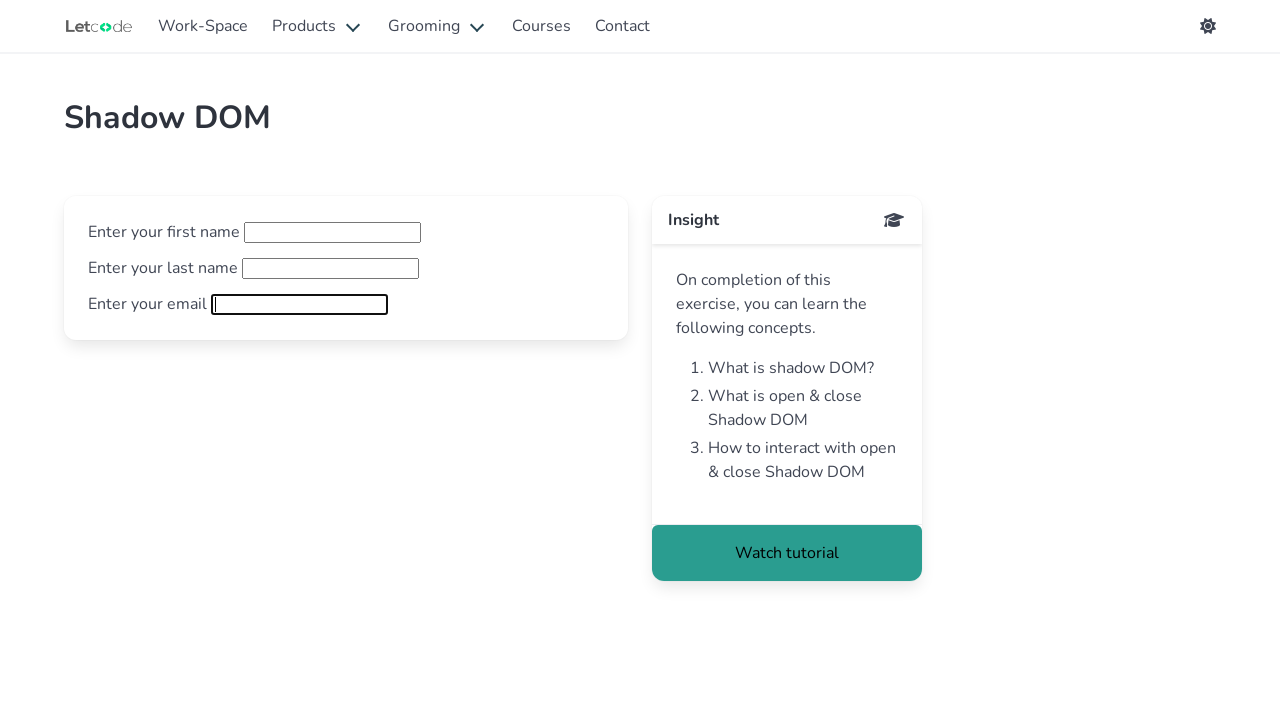

Typed 'Saminathan' into the focused closed shadow root field
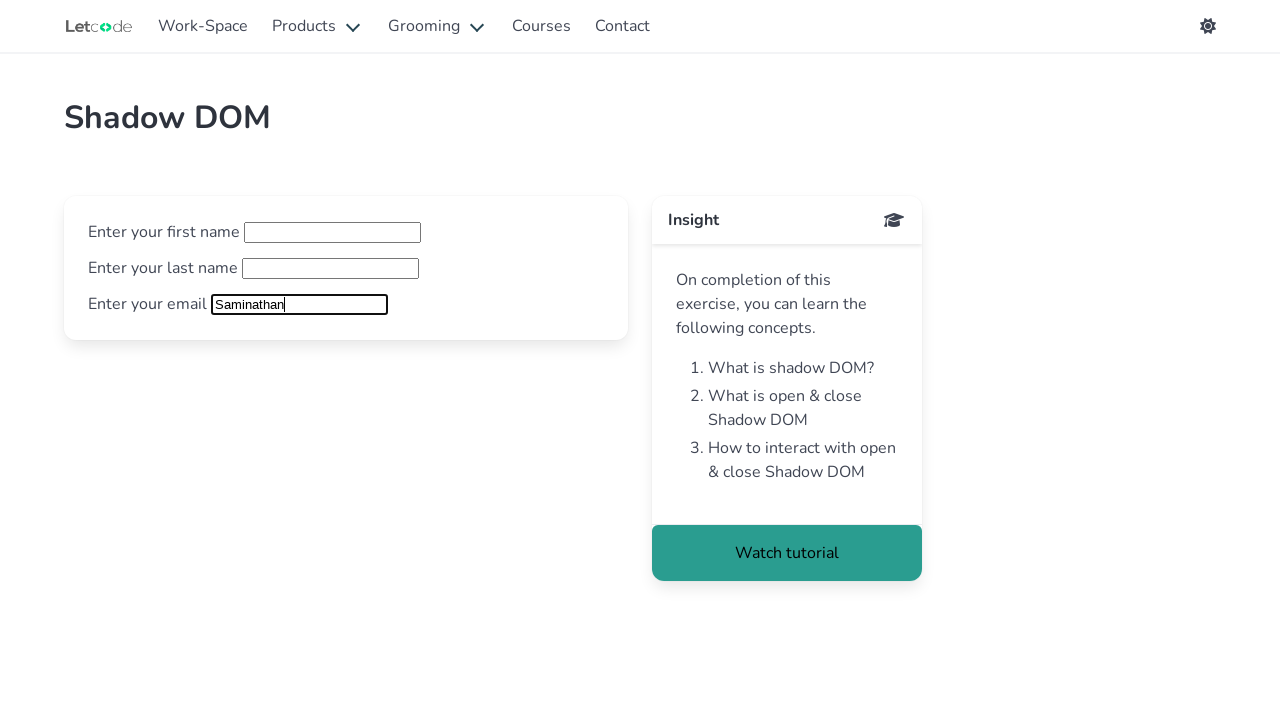

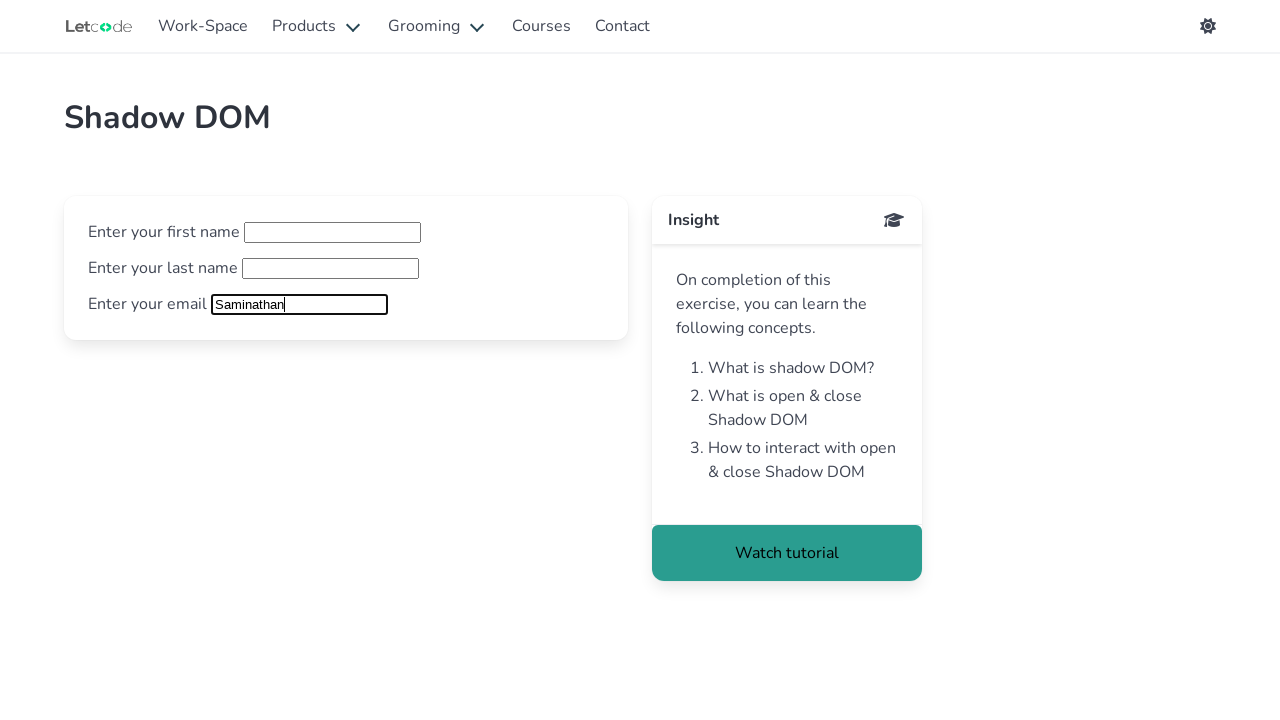